Tests navigation from GitHub homepage to Enterprise page by hovering over Solutions menu and clicking on Enterprises link

Starting URL: https://github.com/home

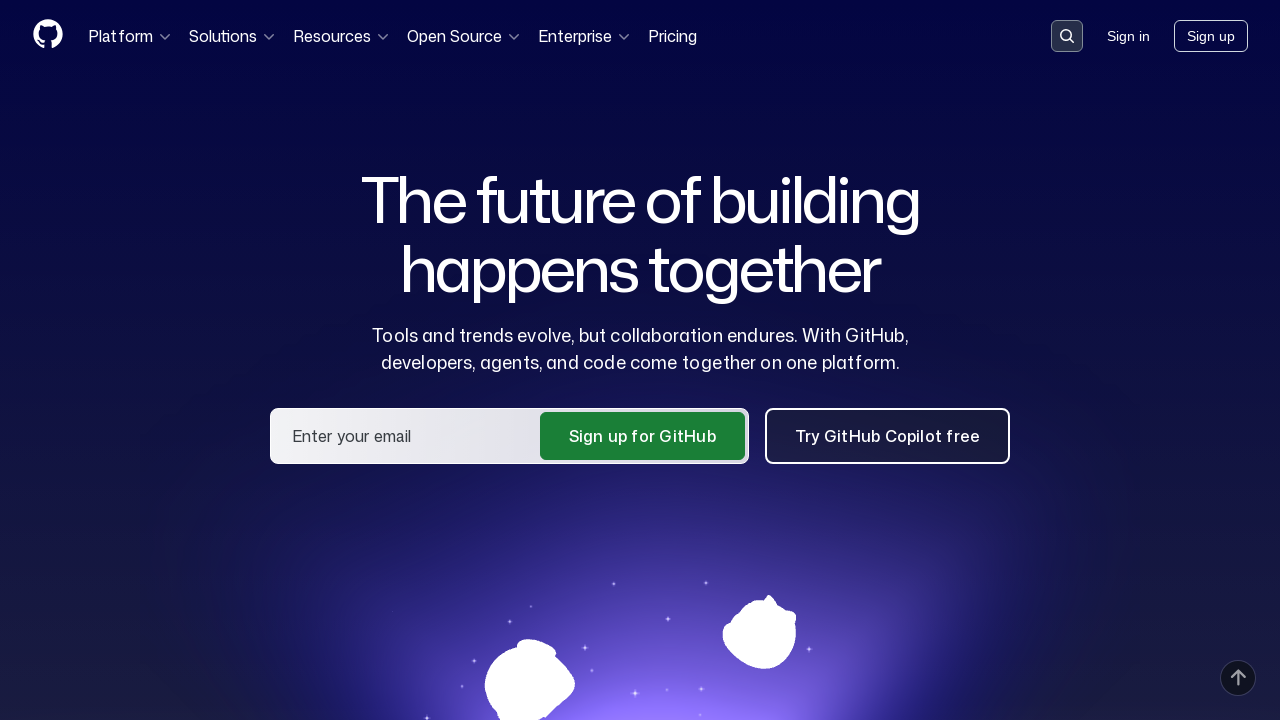

Hovered over Solutions menu item at (233, 36) on text=Solutions
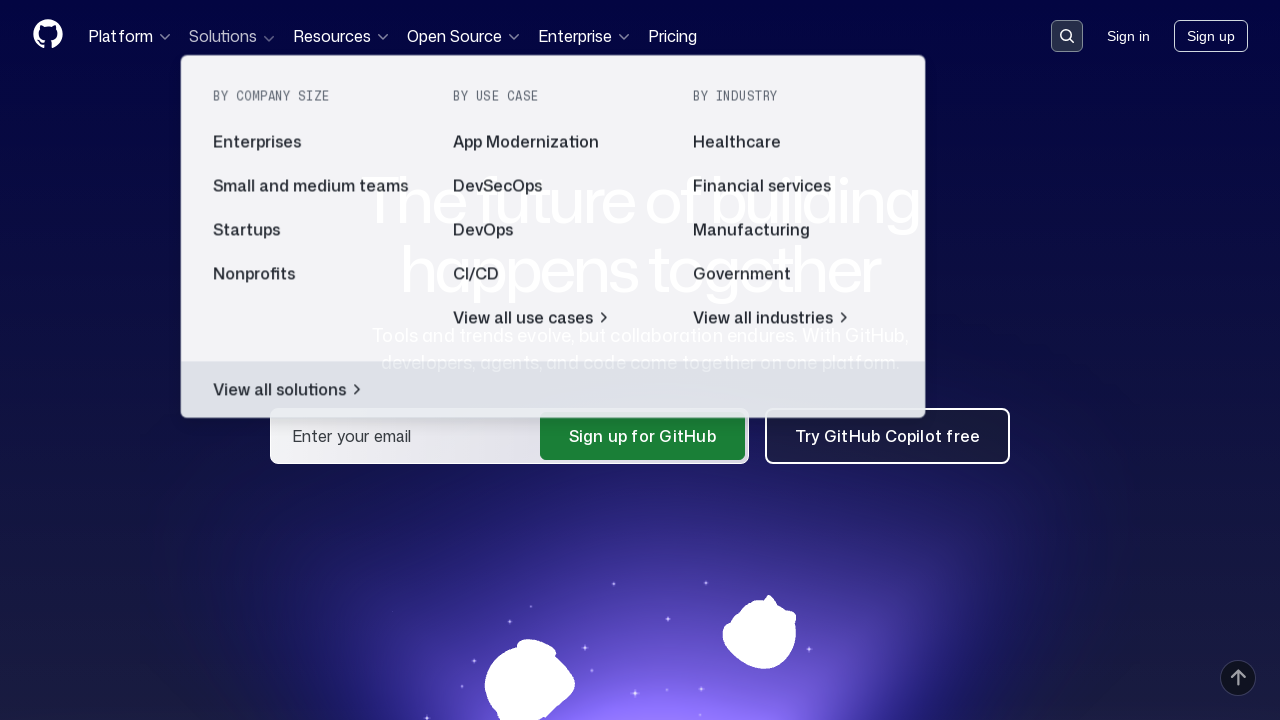

Clicked on Enterprises link at (313, 142) on a[href='https://github.com/enterprise']
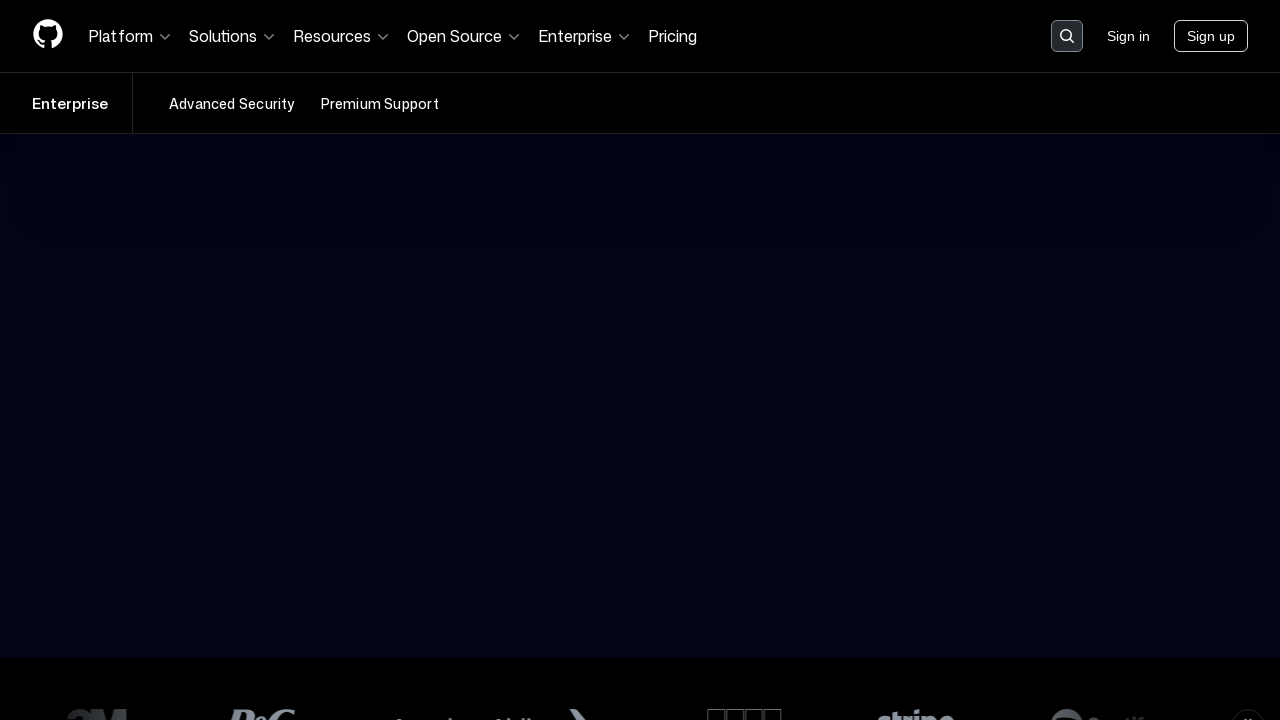

Successfully navigated to GitHub Enterprise page
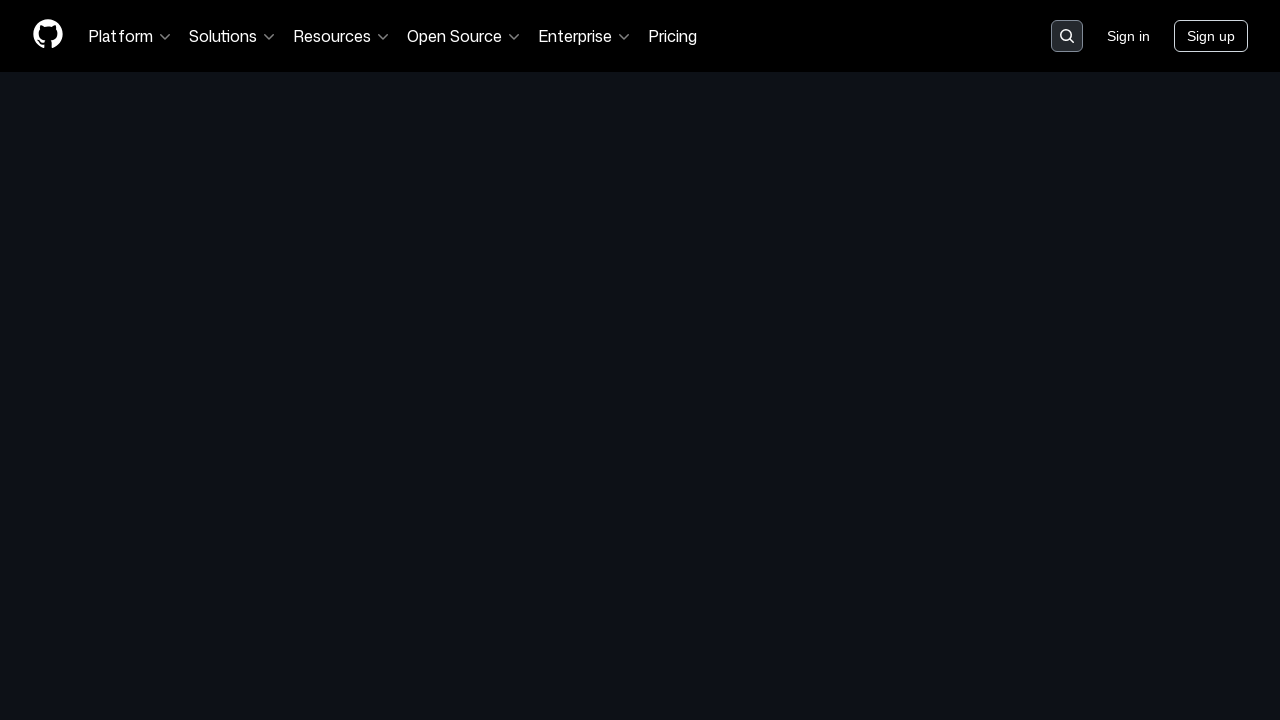

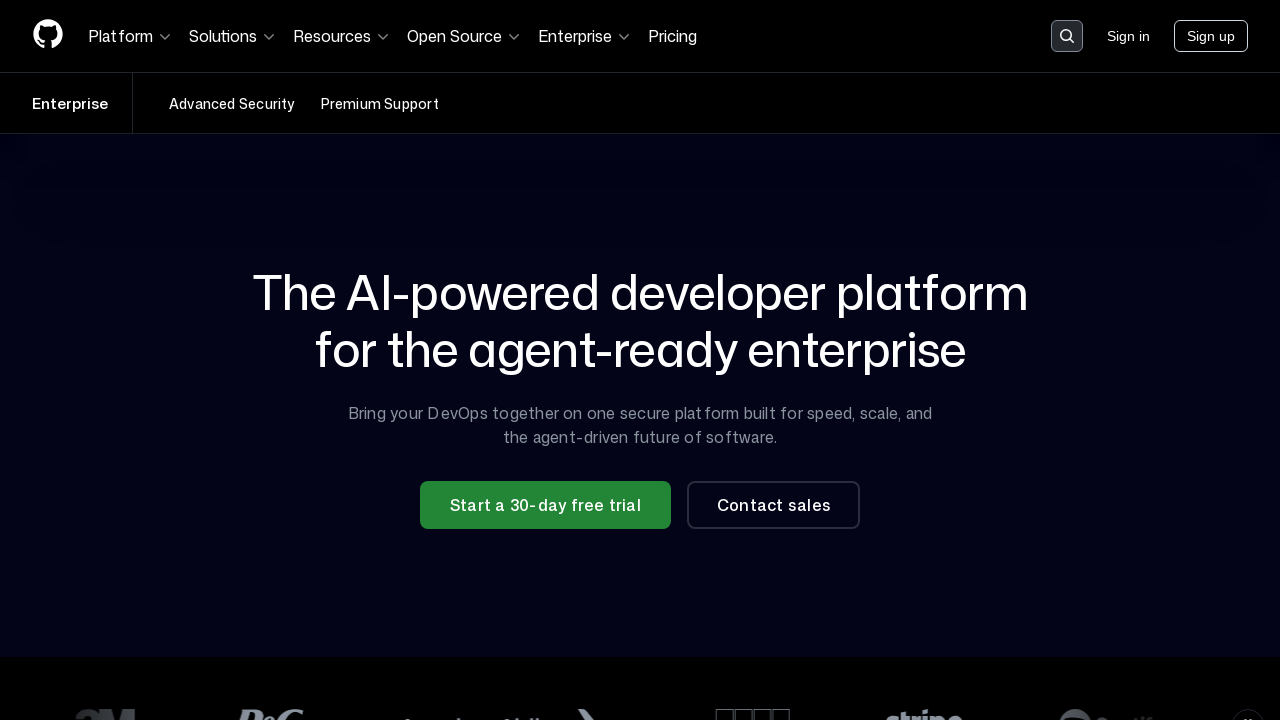